Navigates to JPL Space images page and clicks the full image button to view the featured Mars image

Starting URL: https://data-class-jpl-space.s3.amazonaws.com/JPL_Space/index.html

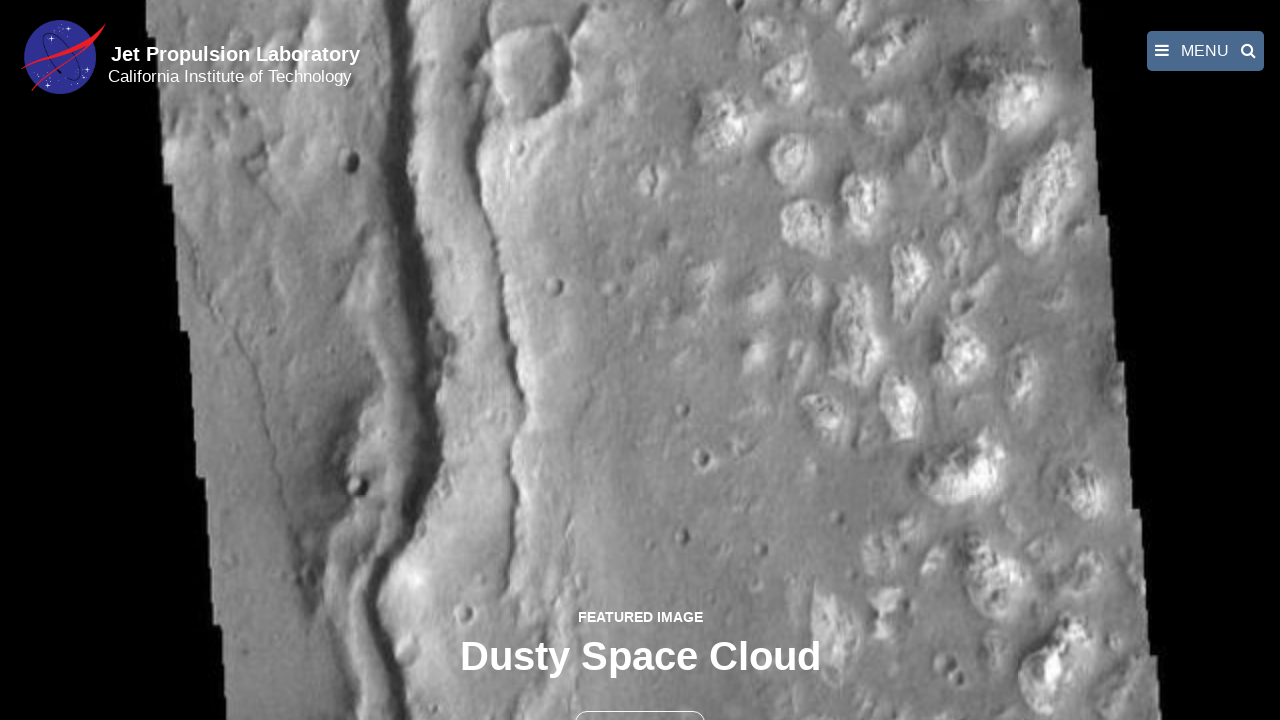

Navigated to JPL Space images page
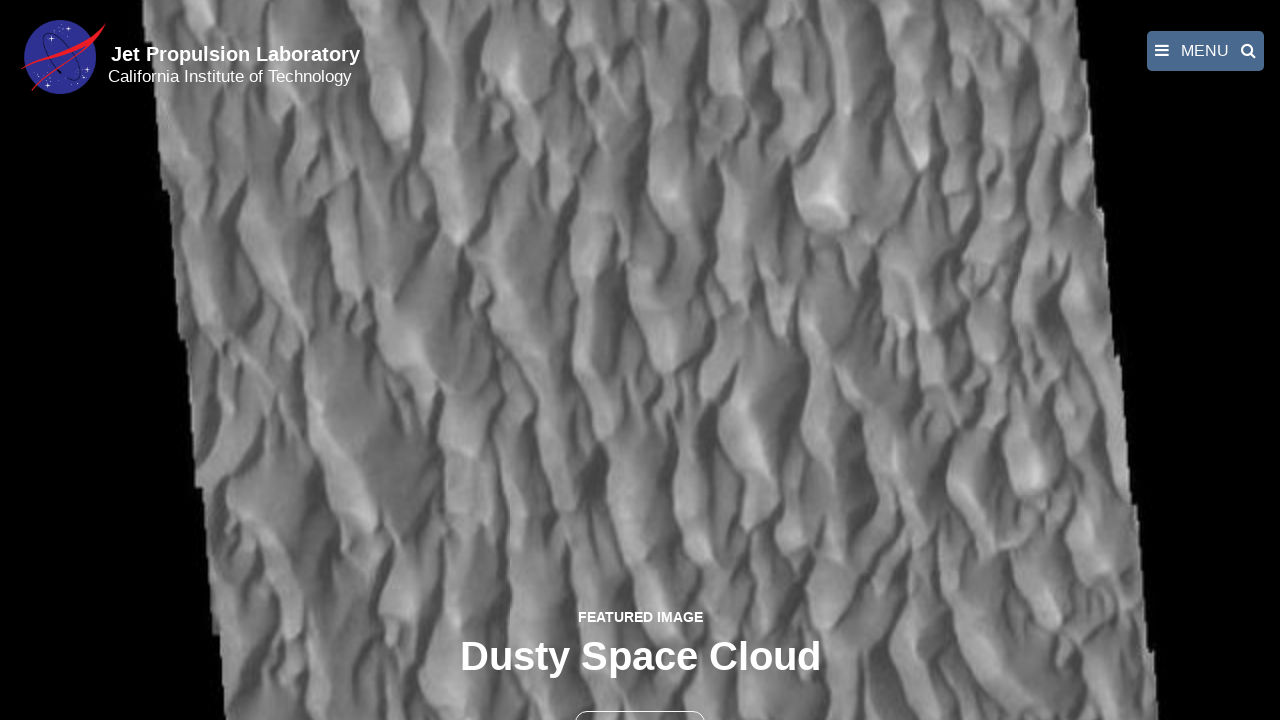

Clicked full image button to view featured Mars image at (640, 699) on button >> nth=1
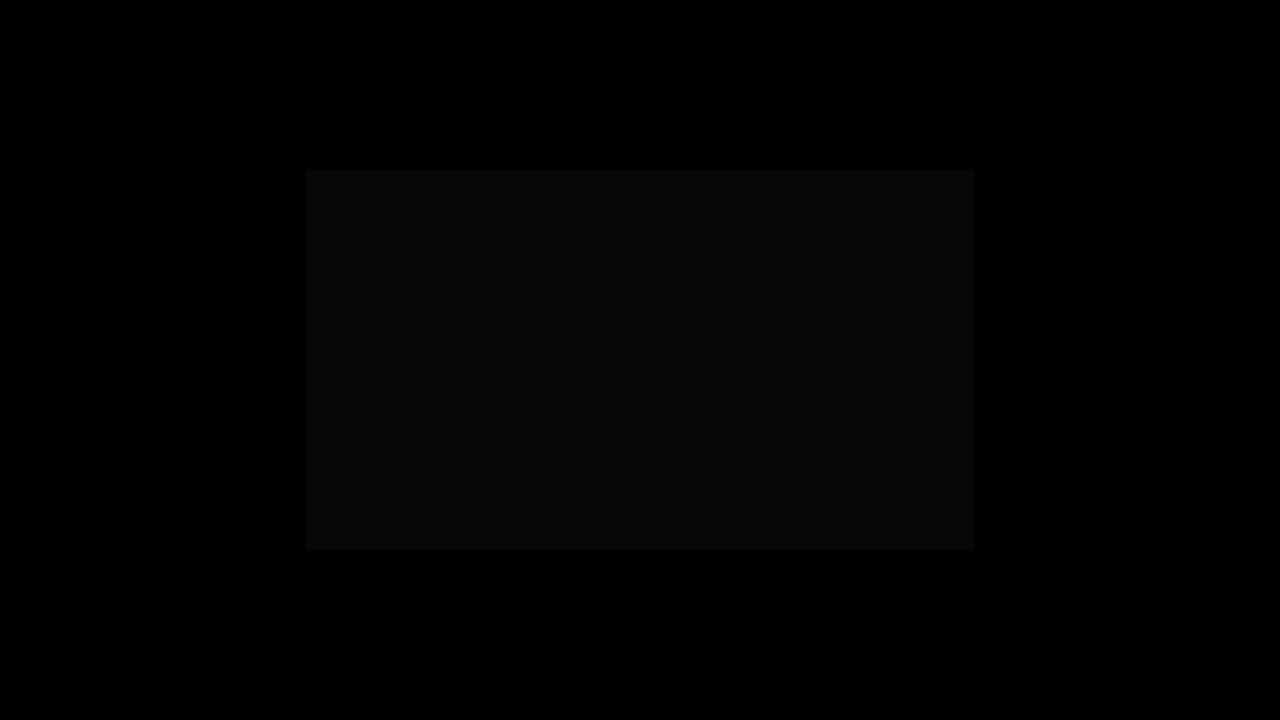

Full resolution image loaded successfully
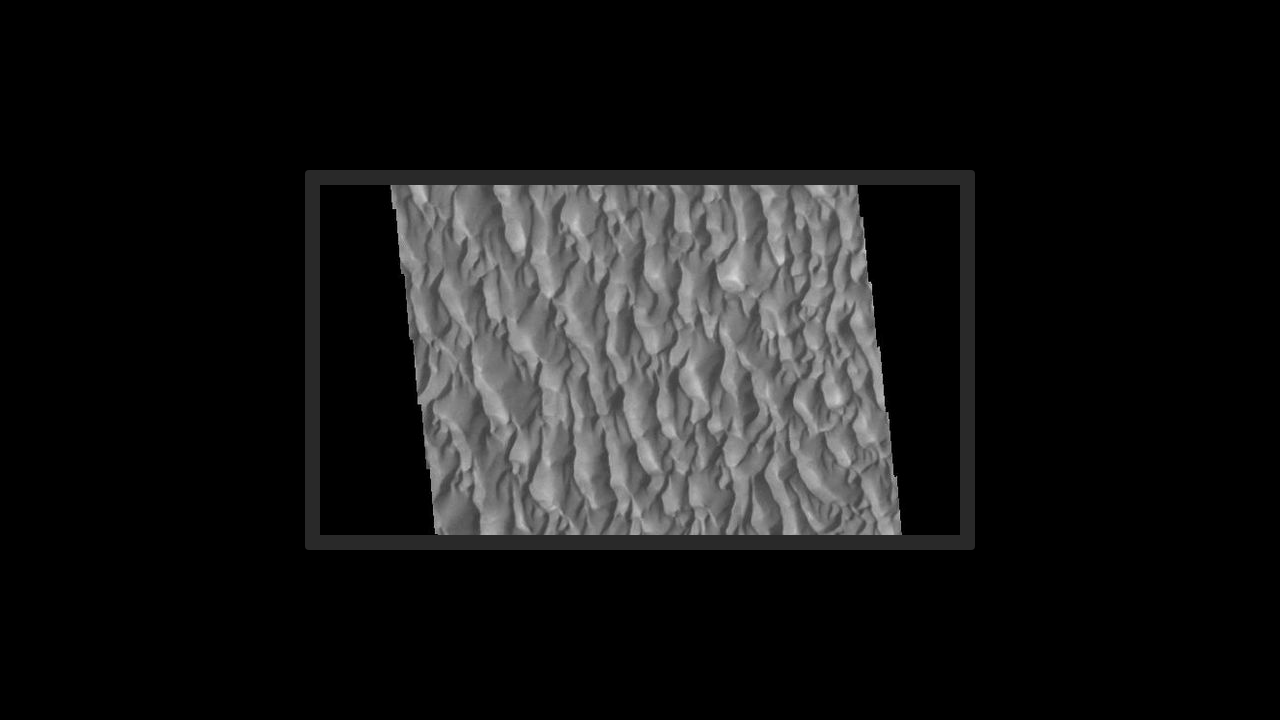

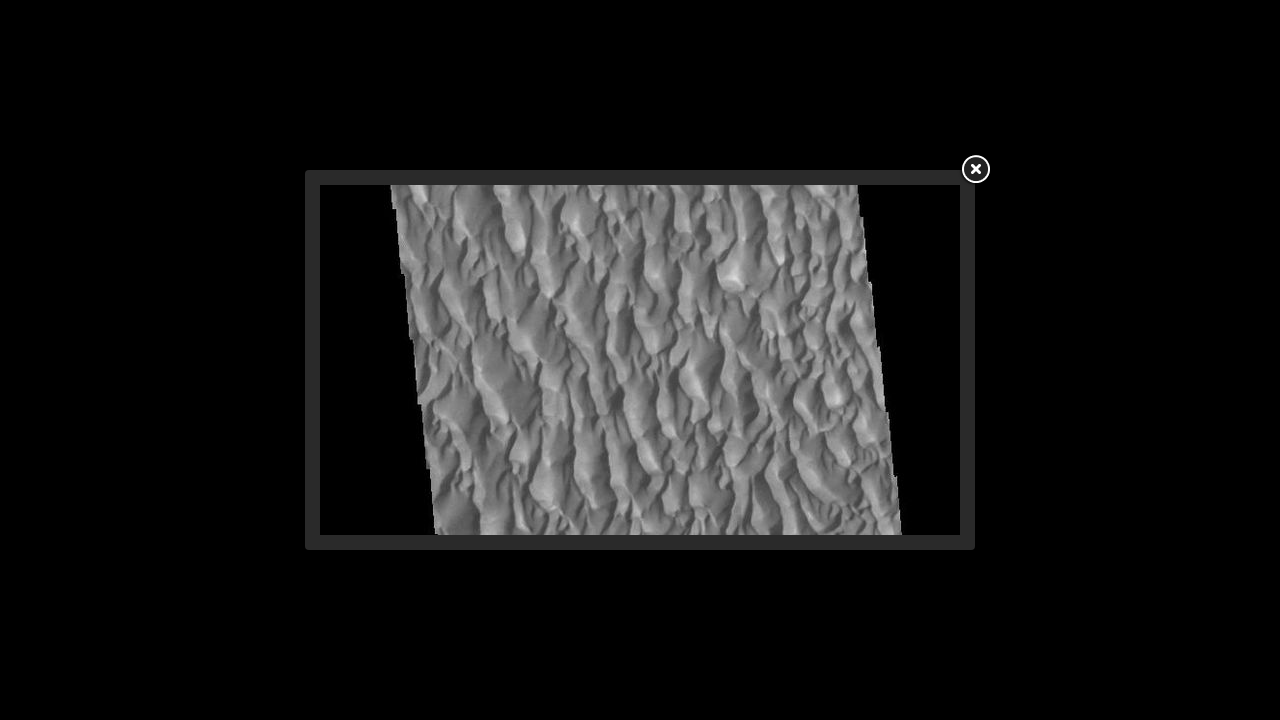